Tests adding 4 elements to a list by entering text and submitting the form for each item, then verifies 4 items were added.

Starting URL: https://autowebtest.github.io/add-remove/

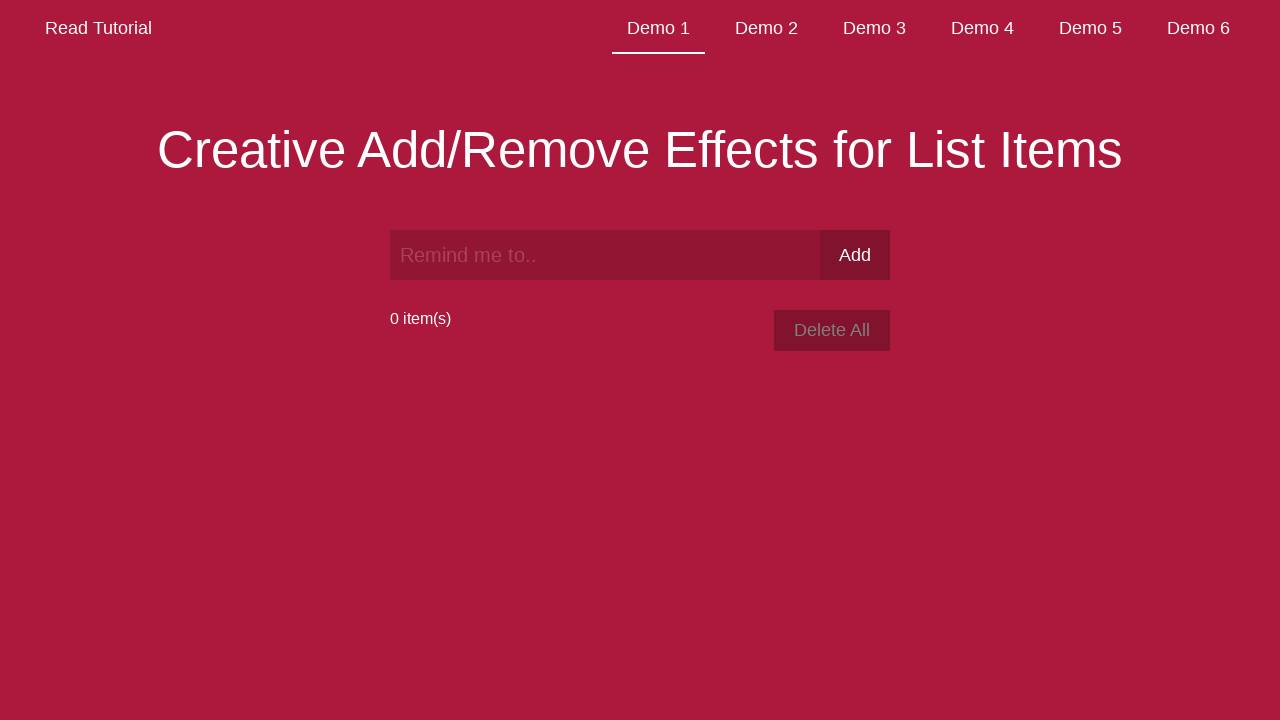

Filled text input with 'hello world' on #text
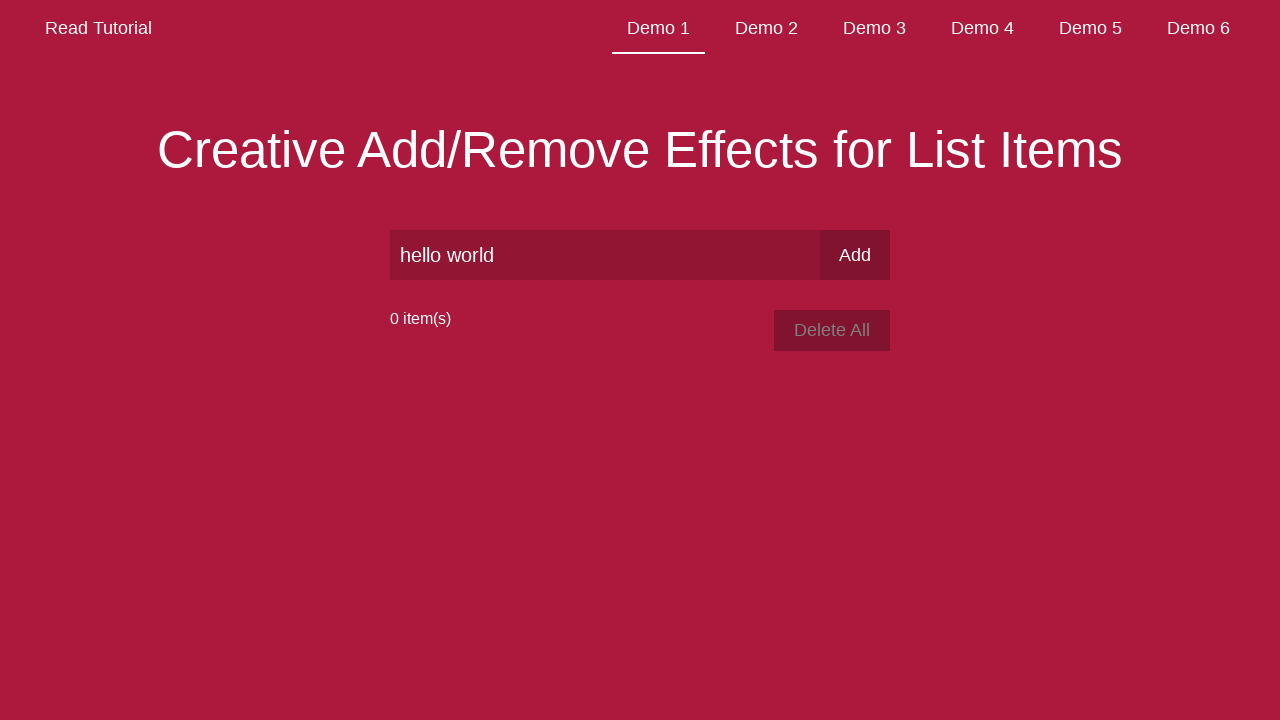

Submitted form to add 'hello world' to the list on #text
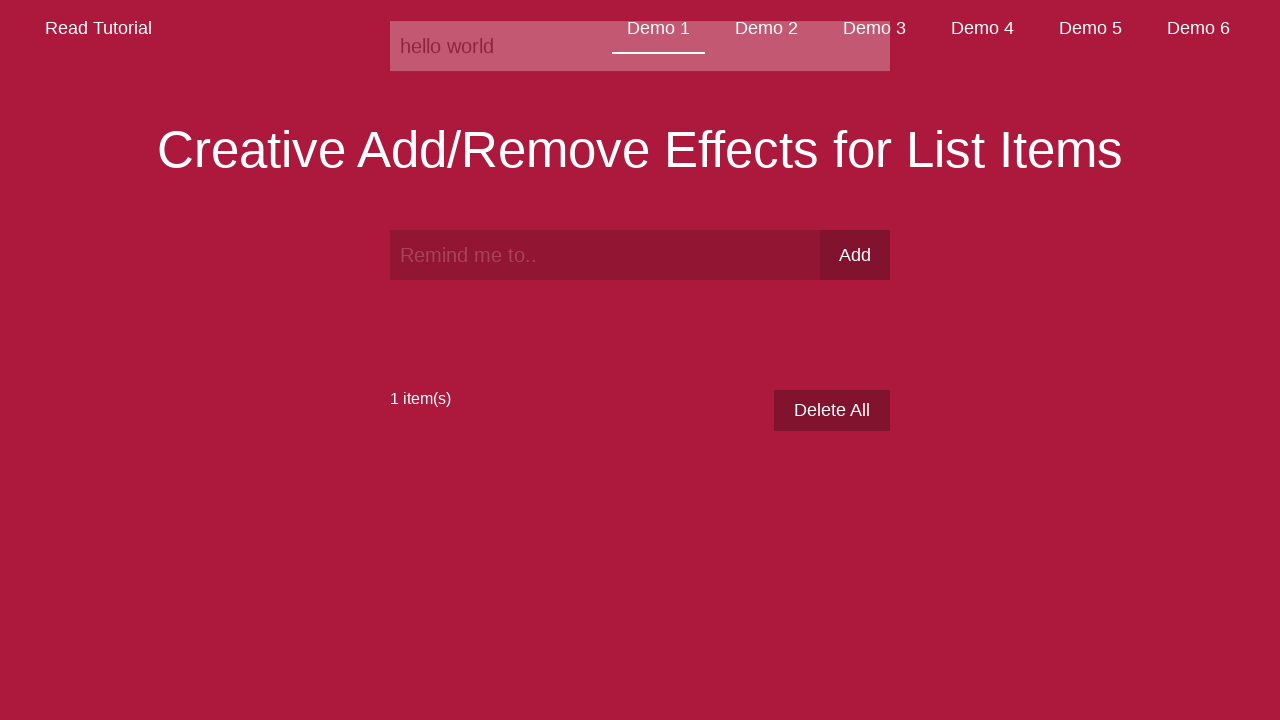

Filled text input with 'hello john' on #text
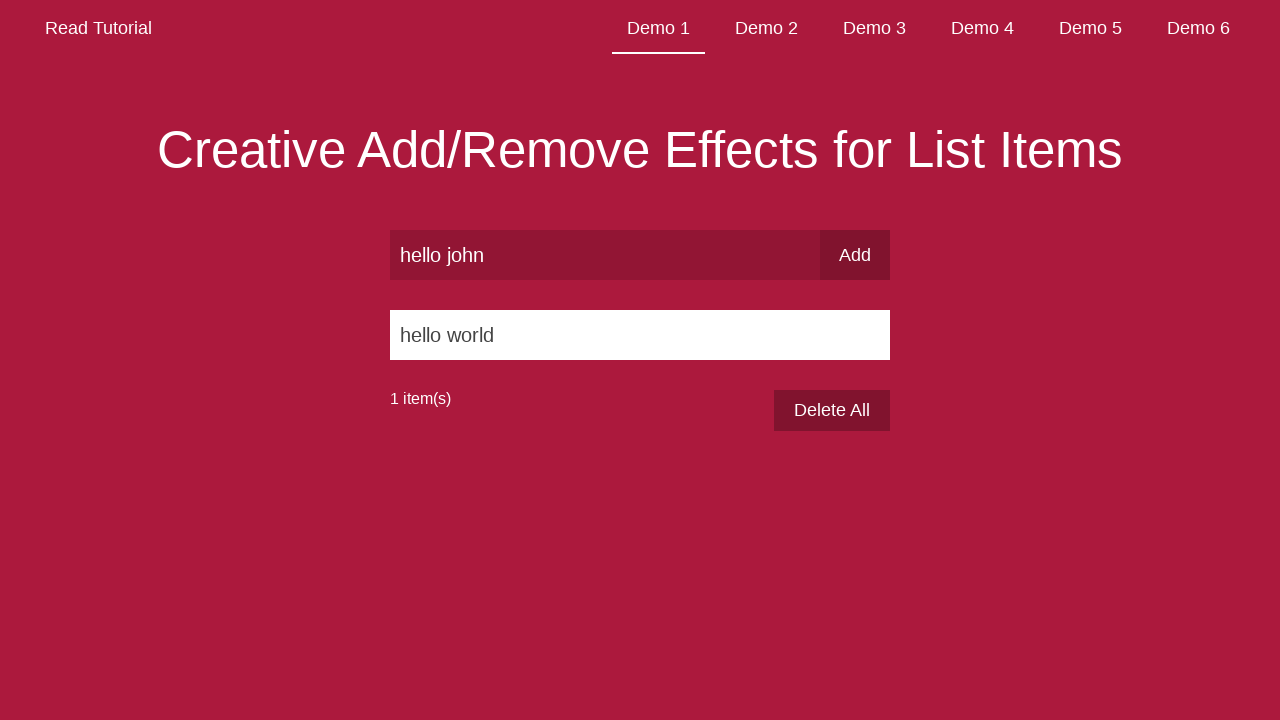

Submitted form to add 'hello john' to the list on #text
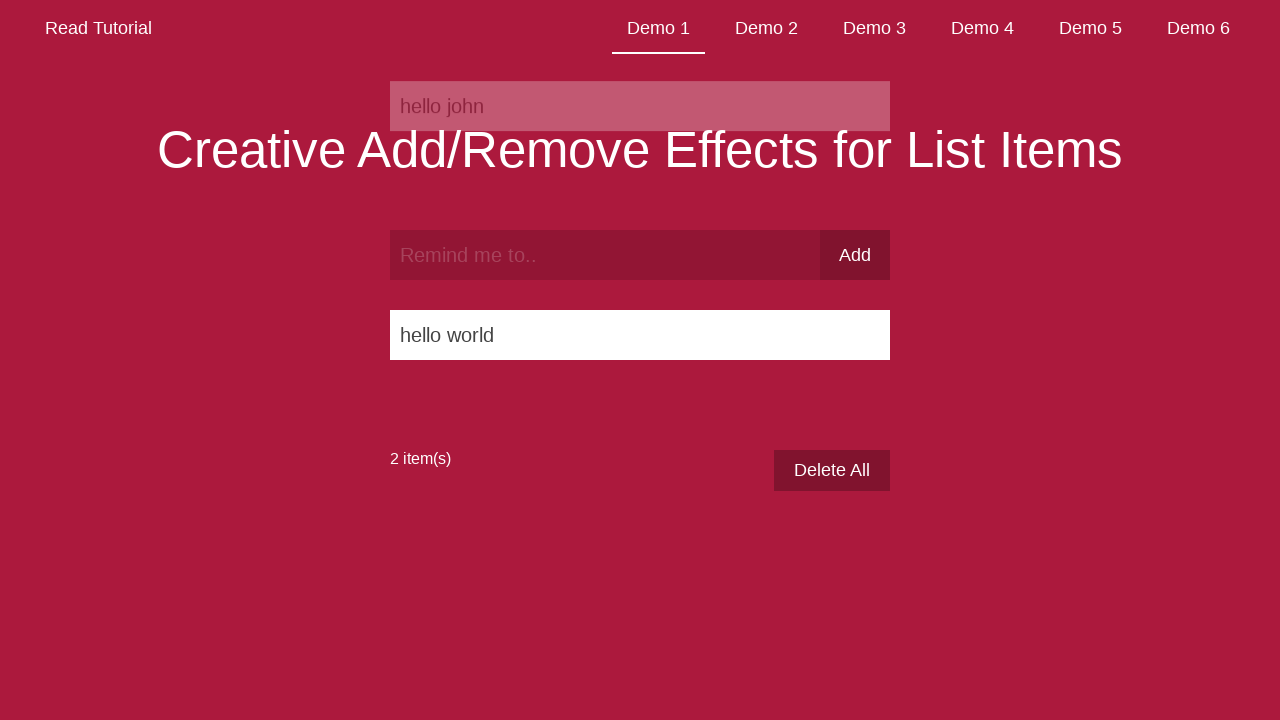

Filled text input with 'good morning' on #text
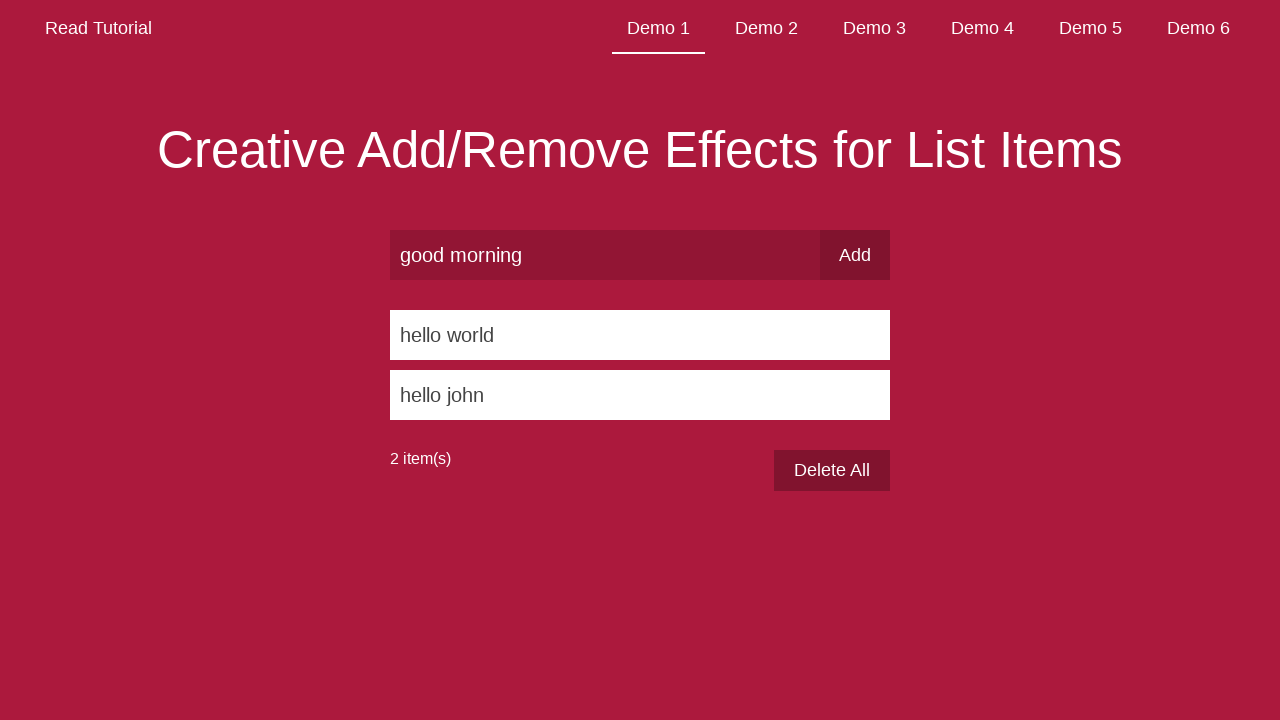

Submitted form to add 'good morning' to the list on #text
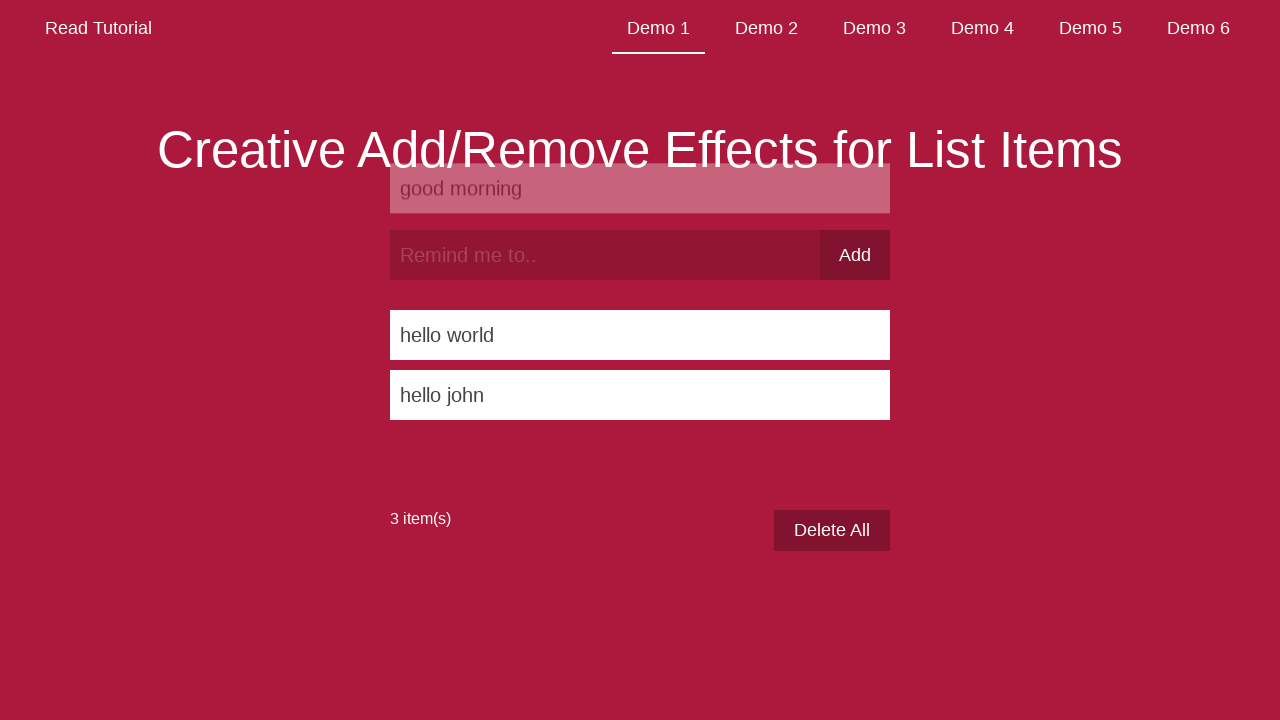

Filled text input with 'good class' on #text
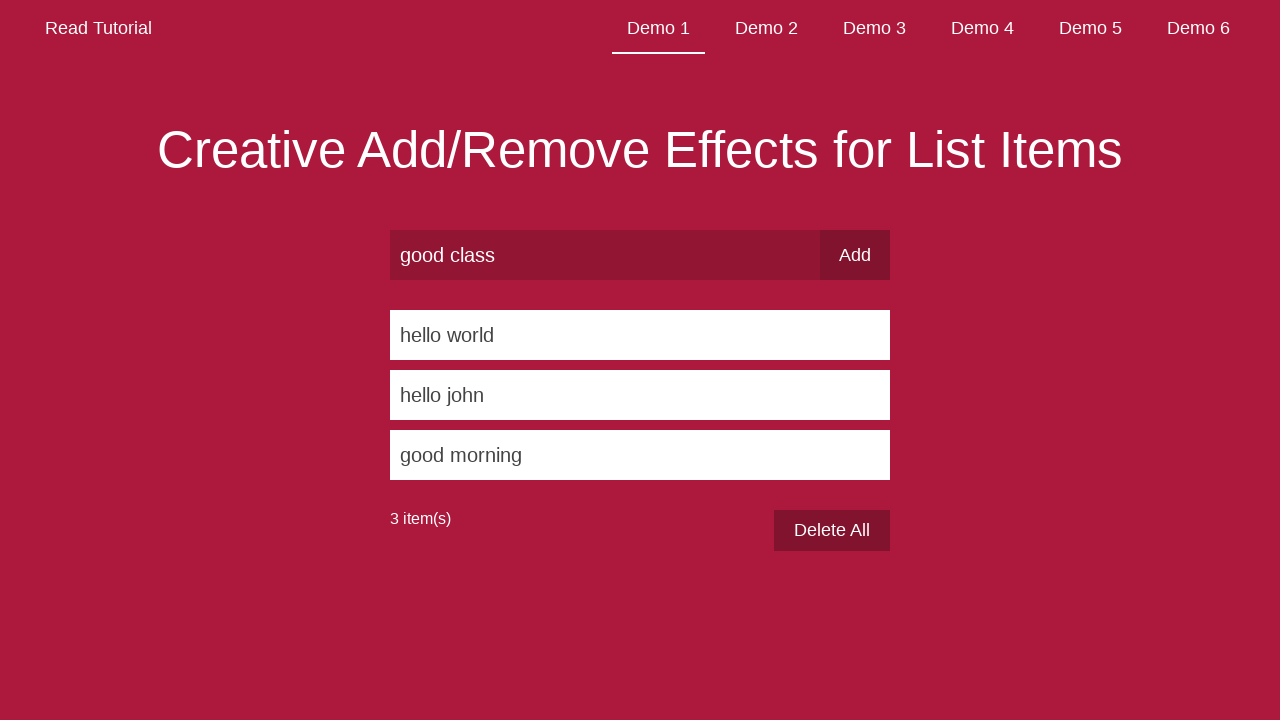

Submitted form to add 'good class' to the list on #text
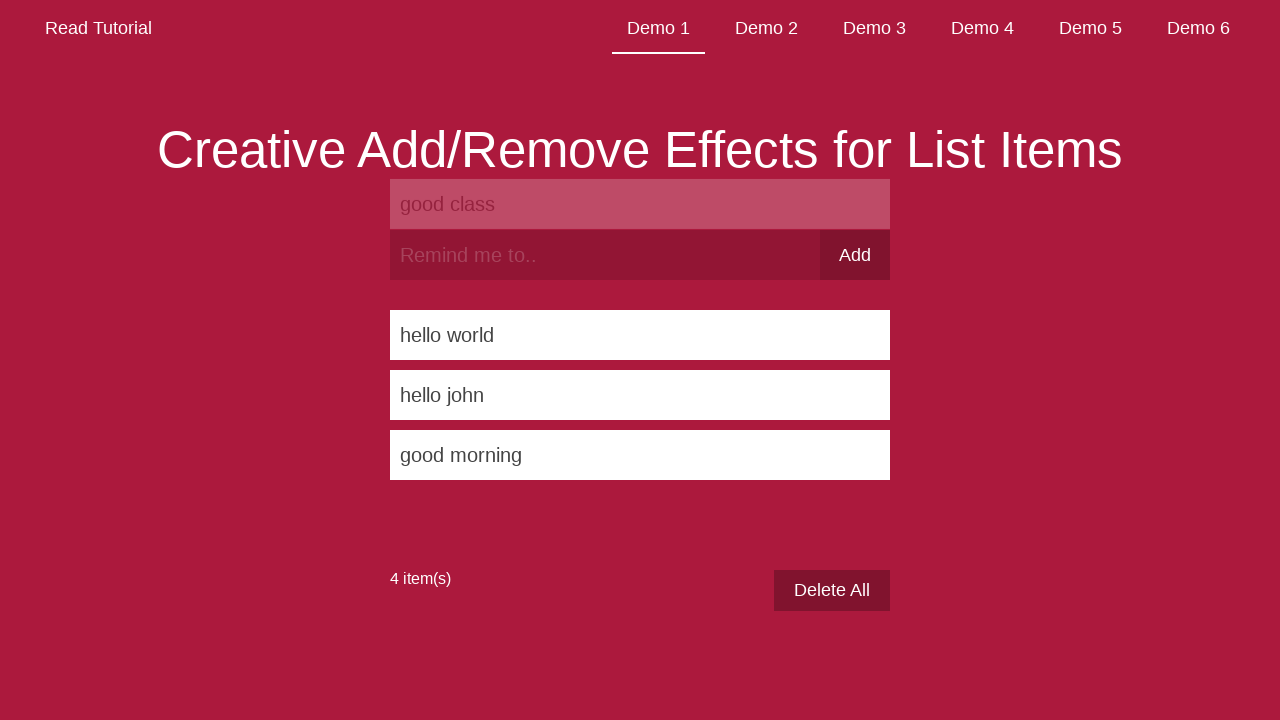

Scrolled to clear-all button to ensure all elements are visible
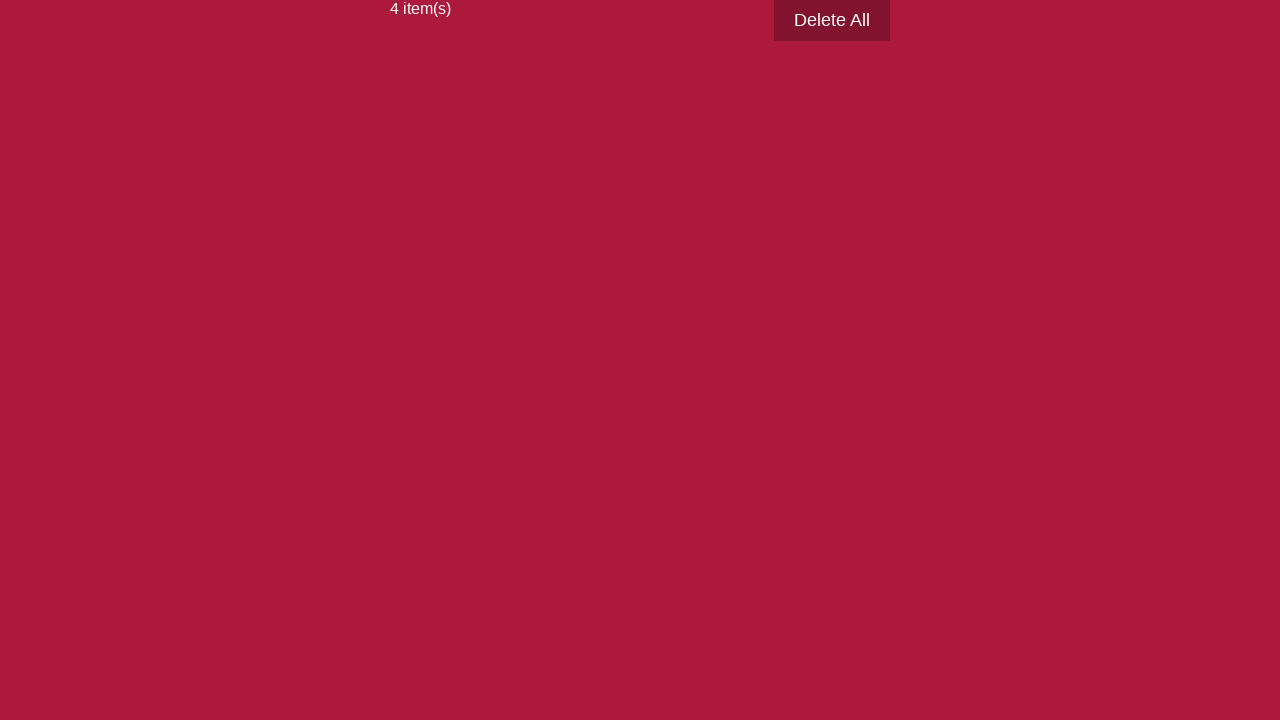

Verified that new items are present on the page
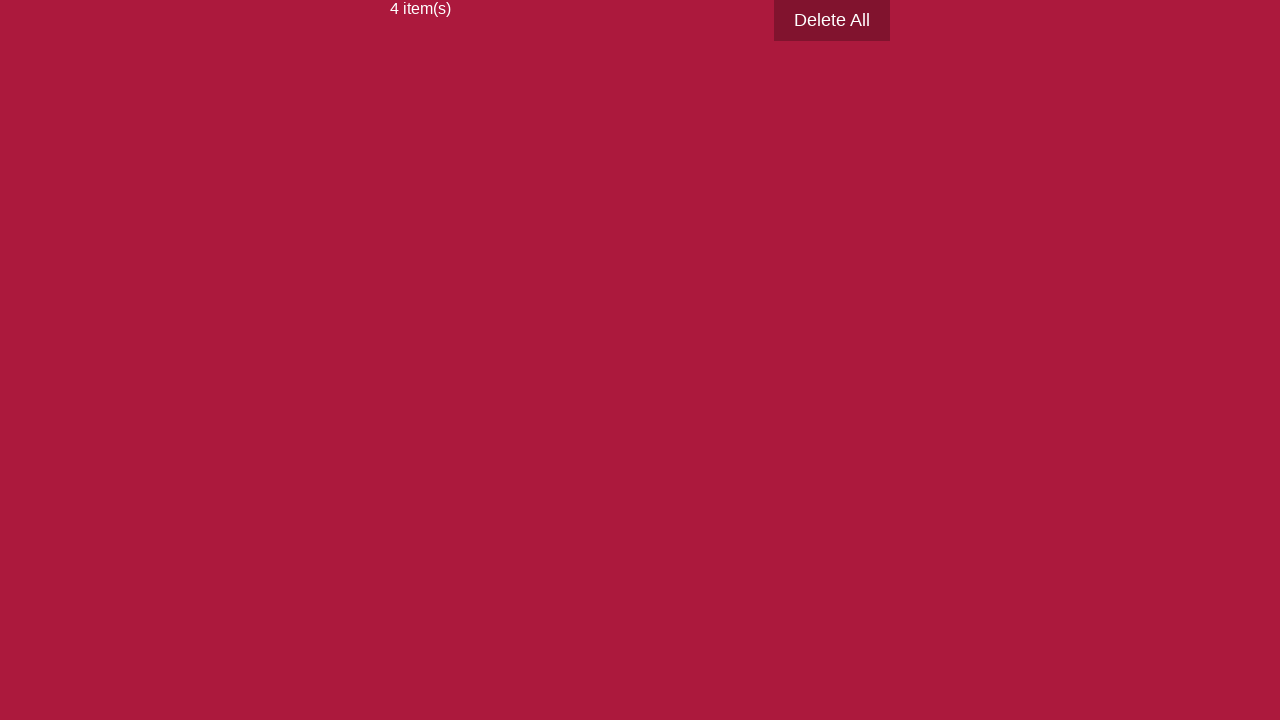

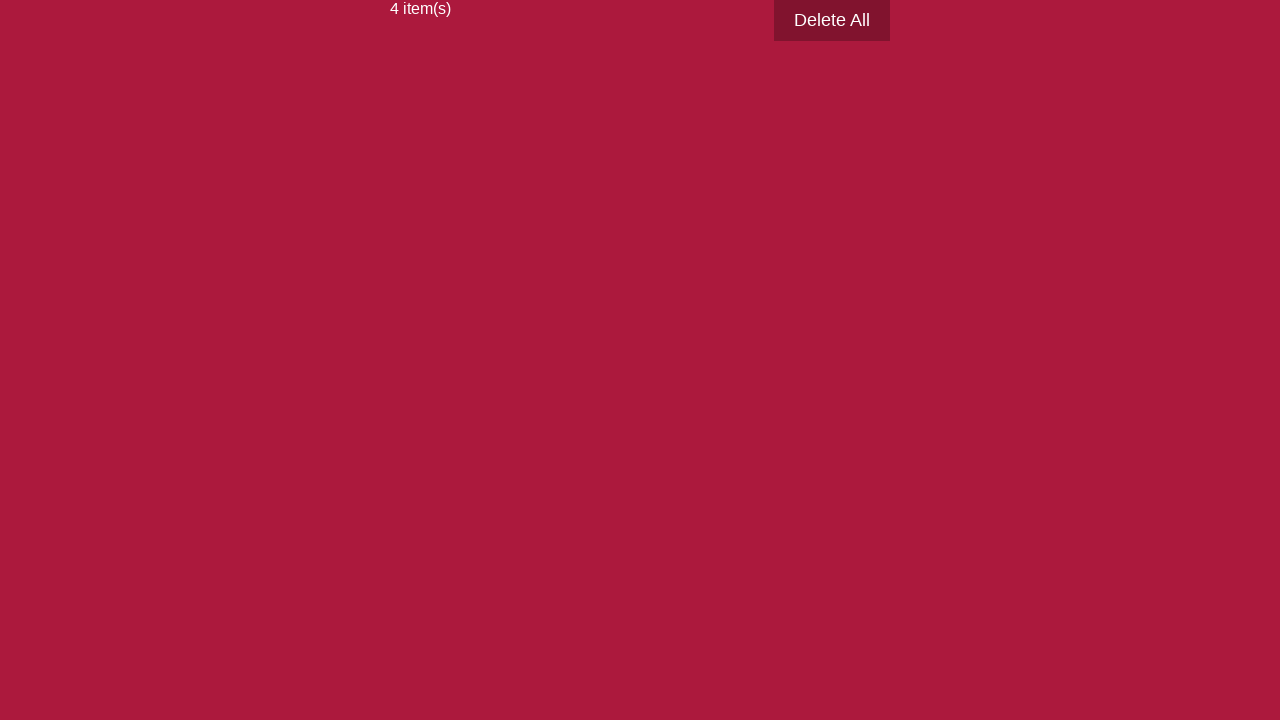